Verifies that the homepage URL is correct

Starting URL: https://urbanladder.com/

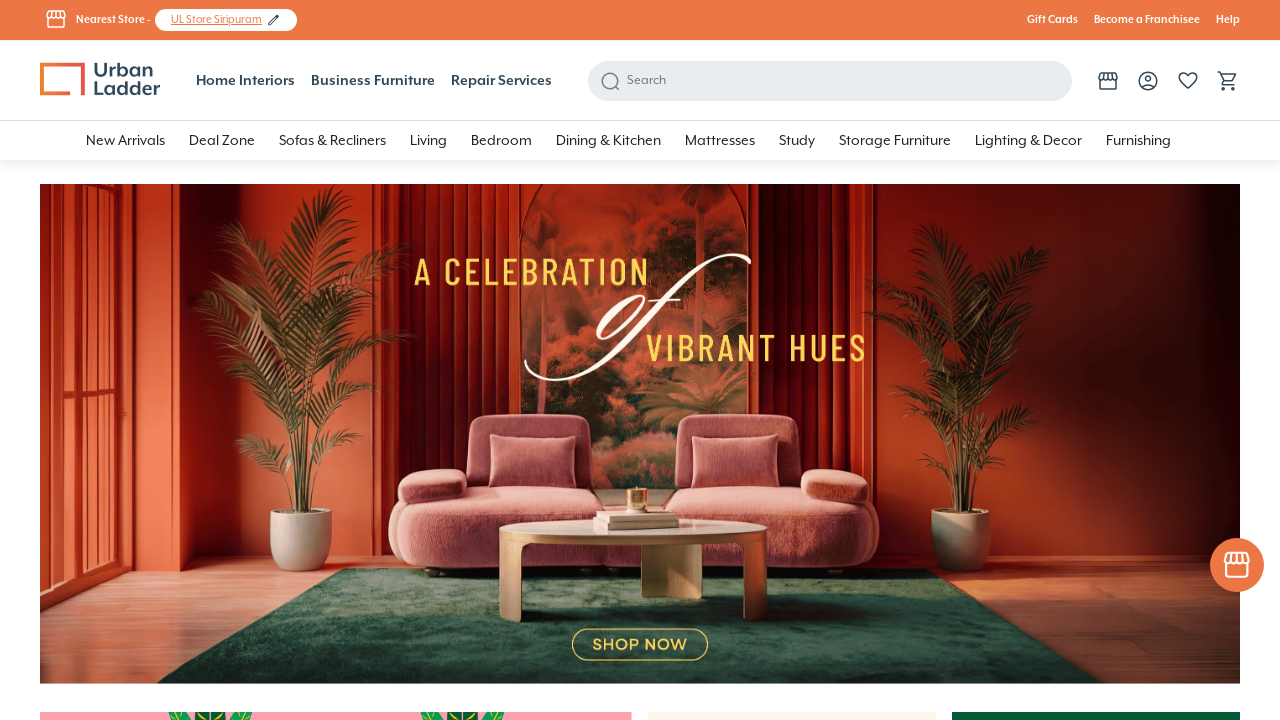

Verified homepage URL is correct
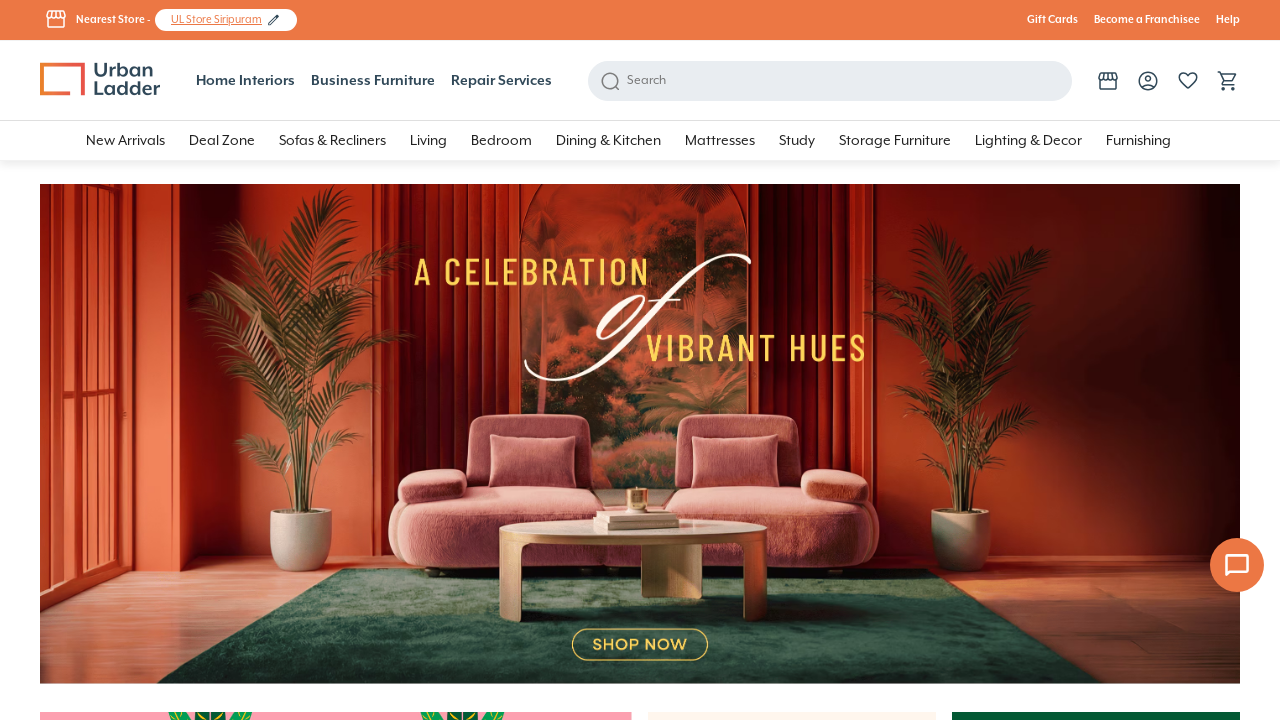

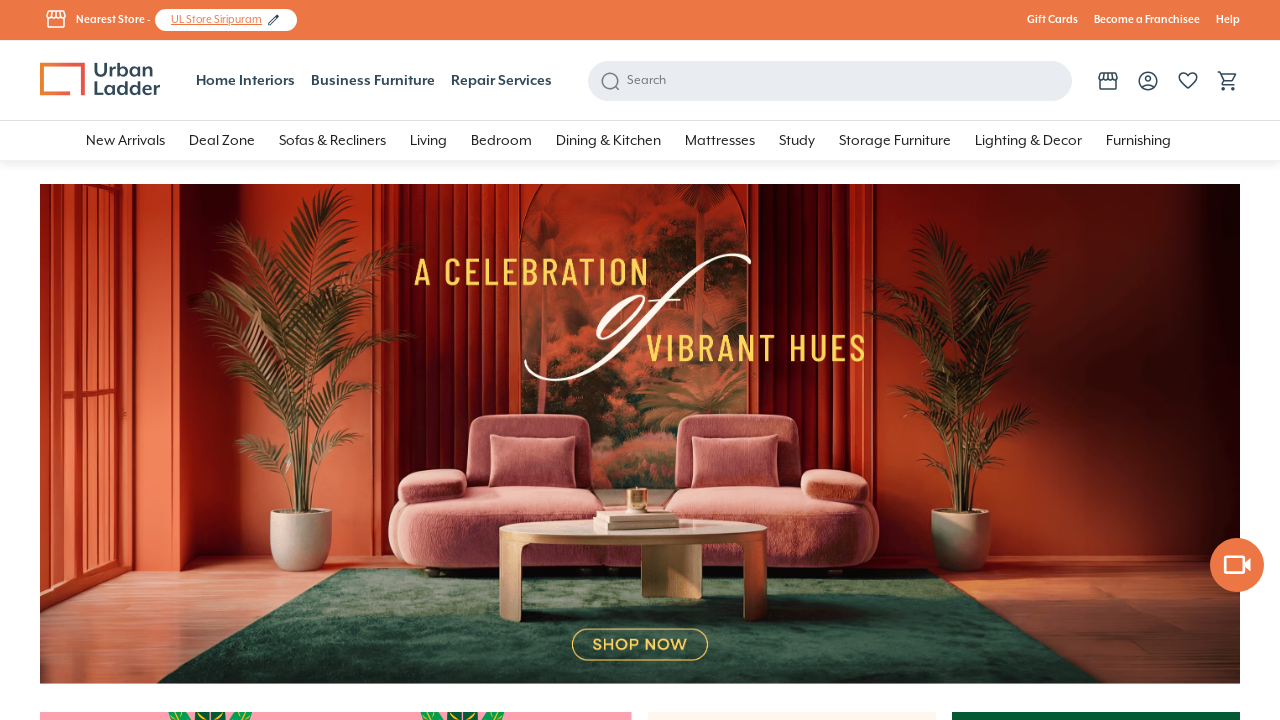